Tests for broken links by checking the HTTP status code of a specific "Broken Link" element on the page

Starting URL: https://rahulshettyacademy.com/AutomationPractice/

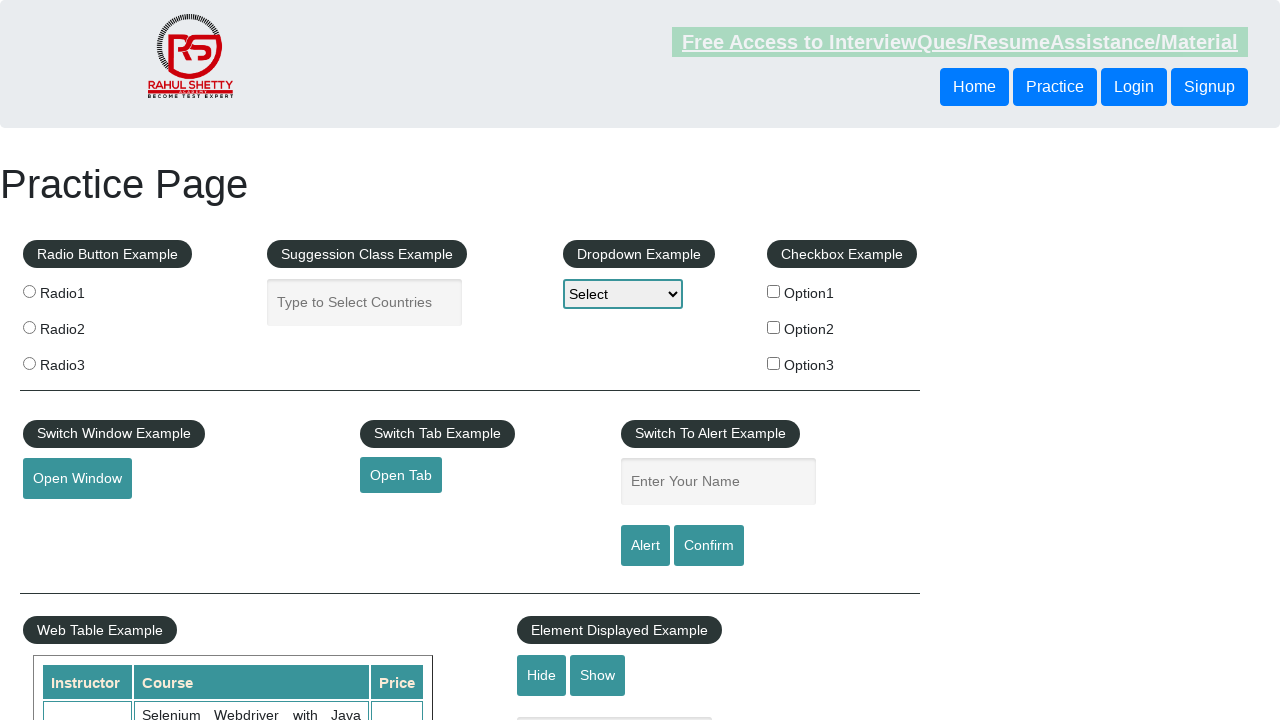

Located the 'Broken Link' element on the page
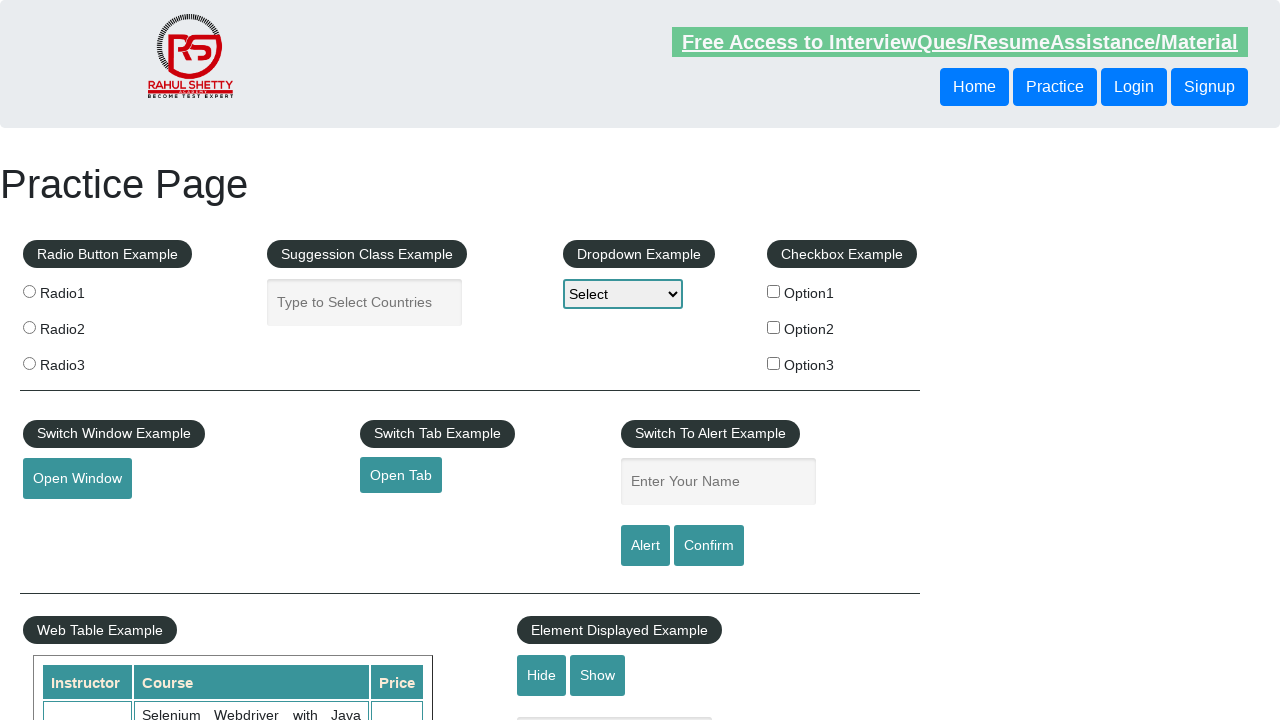

Retrieved href attribute from Broken Link element: https://rahulshettyacademy.com/brokenlink
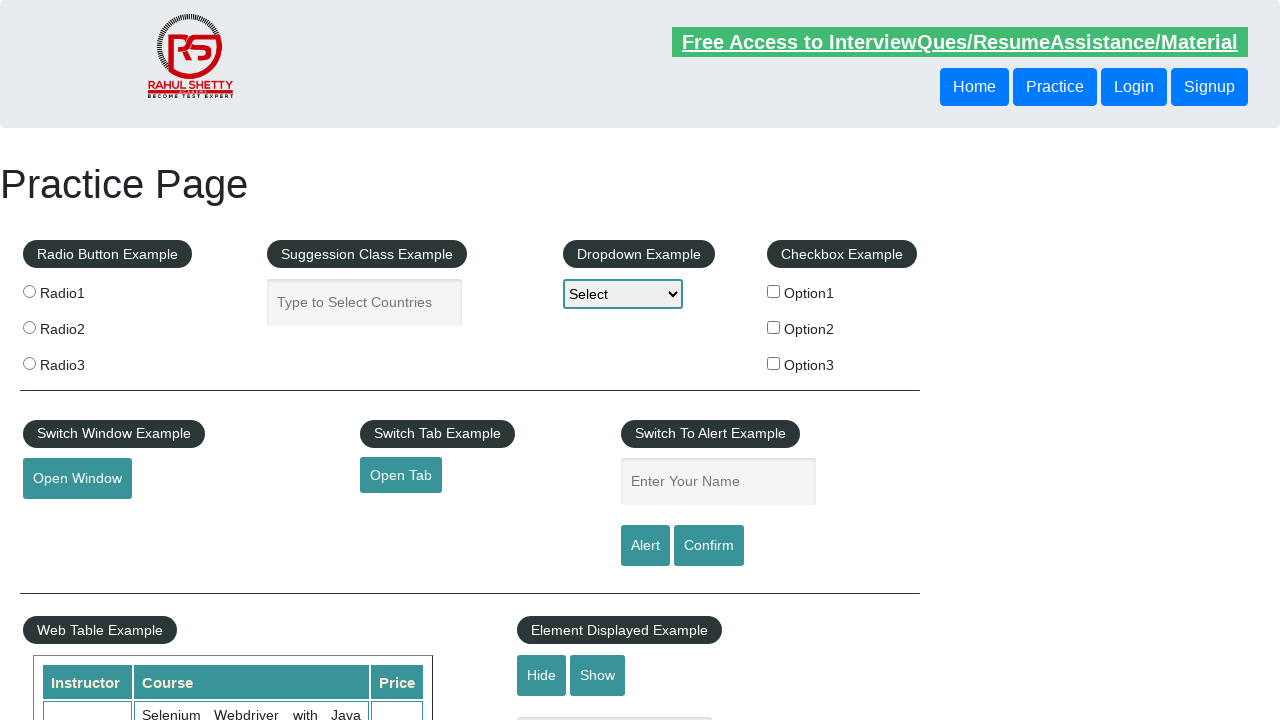

Verified that 'Broken Link' element is visible
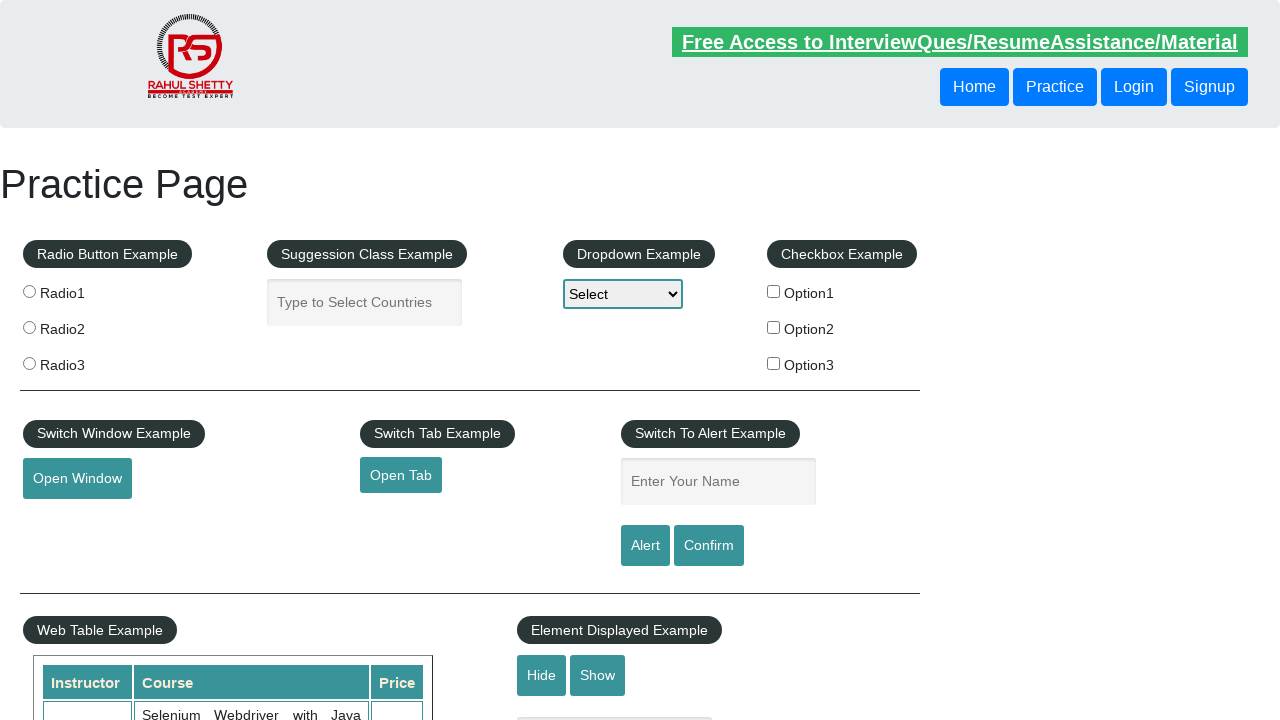

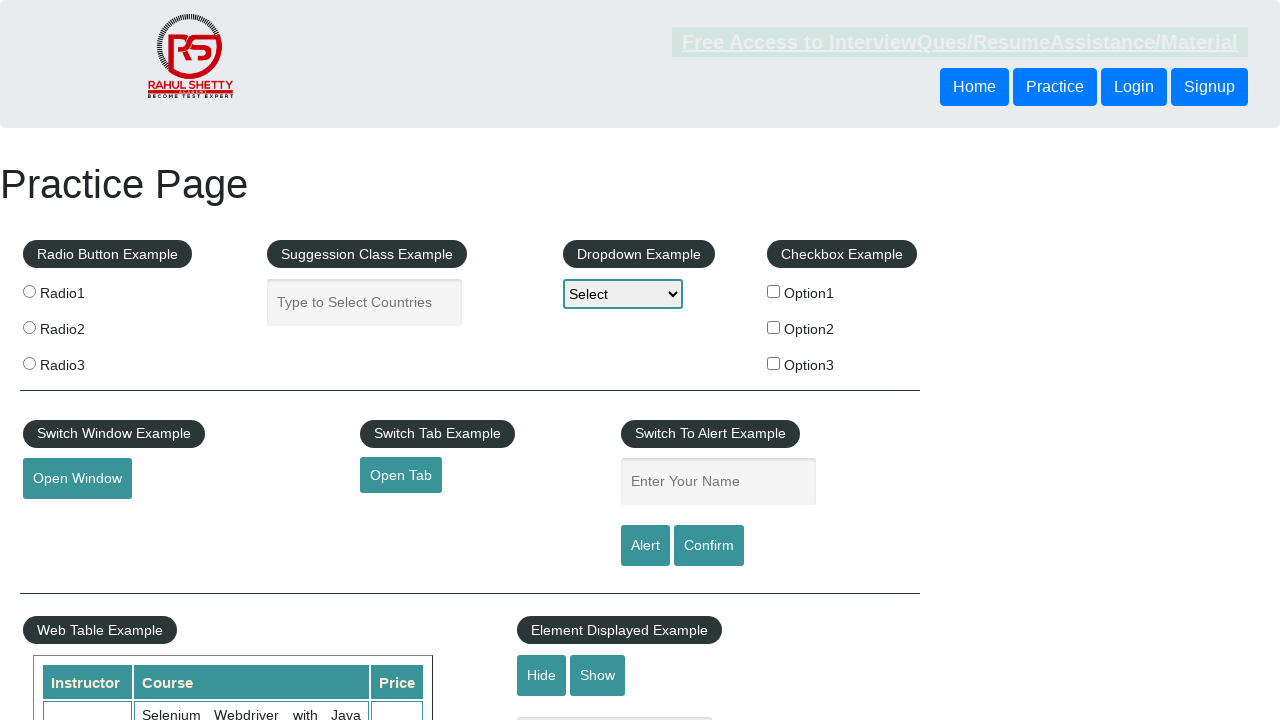